Tests that the Clear completed button displays the correct text

Starting URL: https://demo.playwright.dev/todomvc

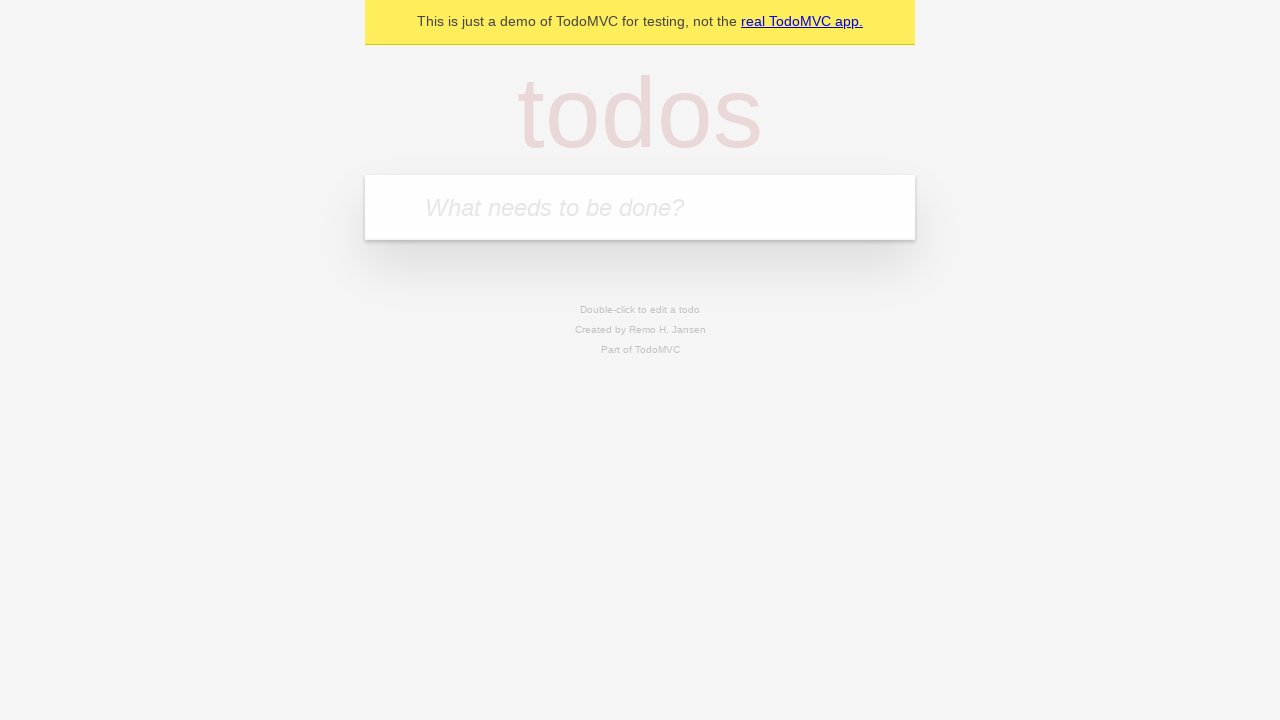

Filled todo input with 'buy some cheese' on internal:attr=[placeholder="What needs to be done?"i]
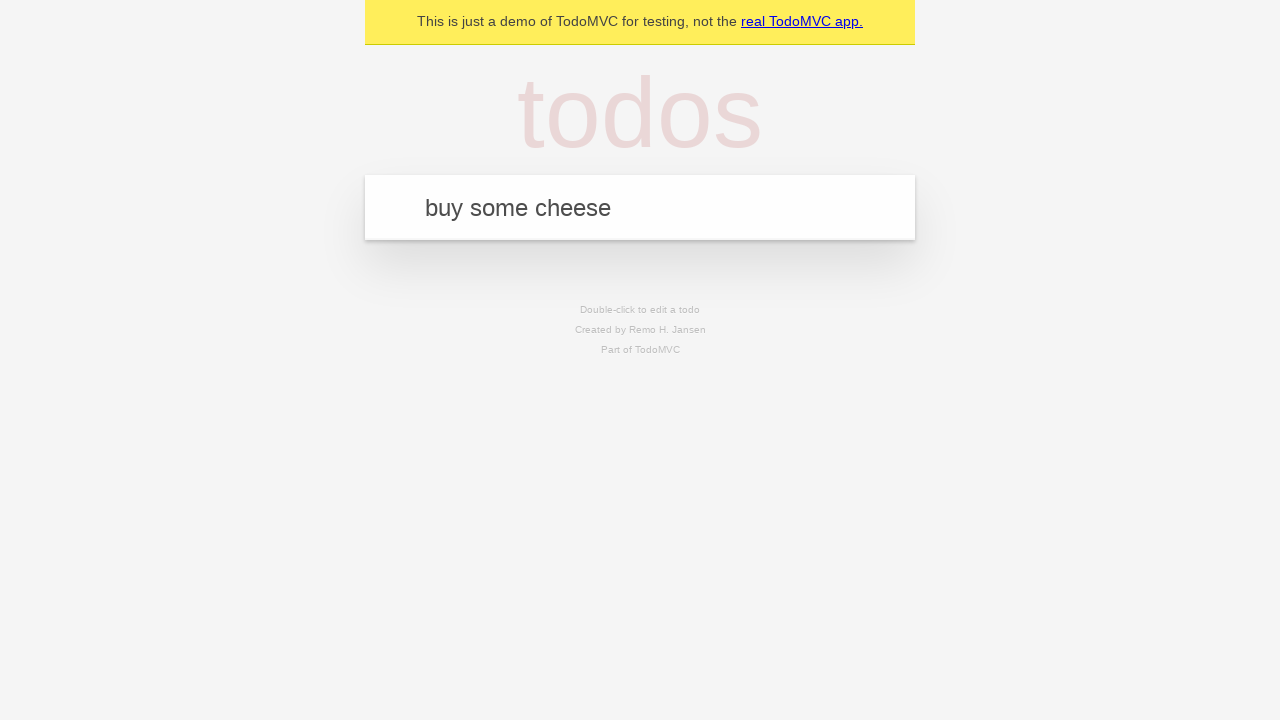

Pressed Enter to add first todo on internal:attr=[placeholder="What needs to be done?"i]
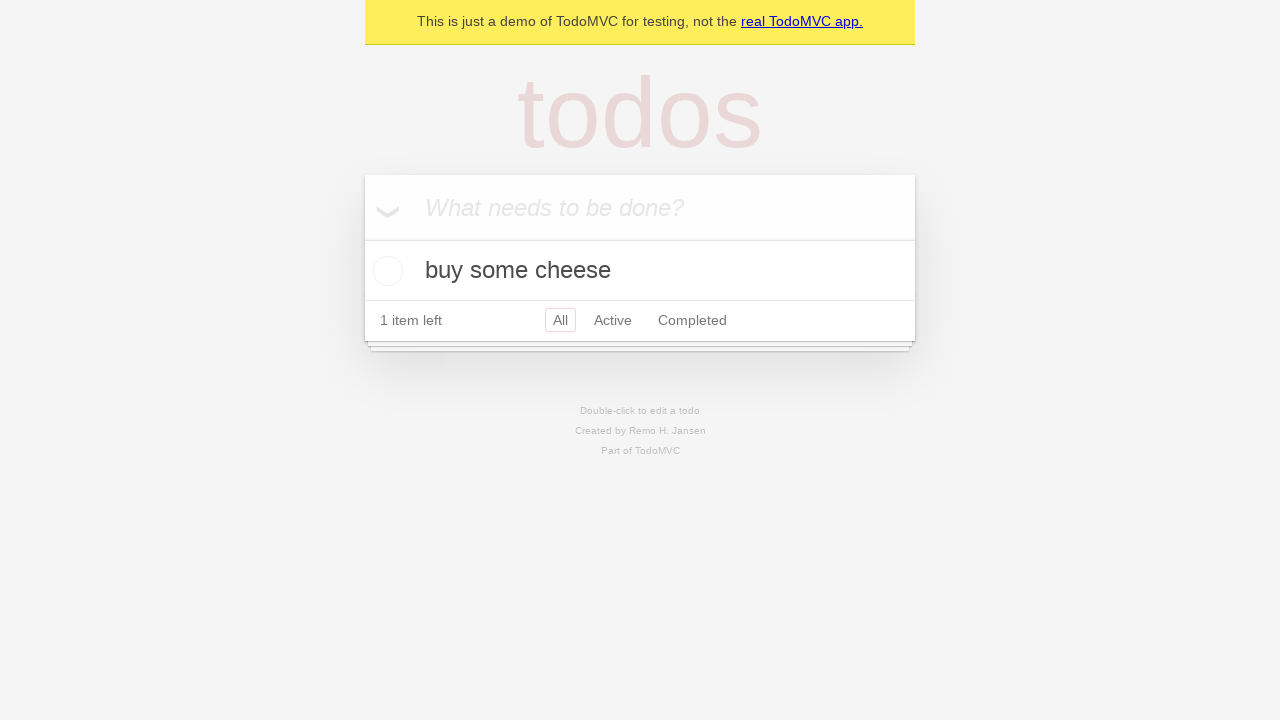

Filled todo input with 'feed the cat' on internal:attr=[placeholder="What needs to be done?"i]
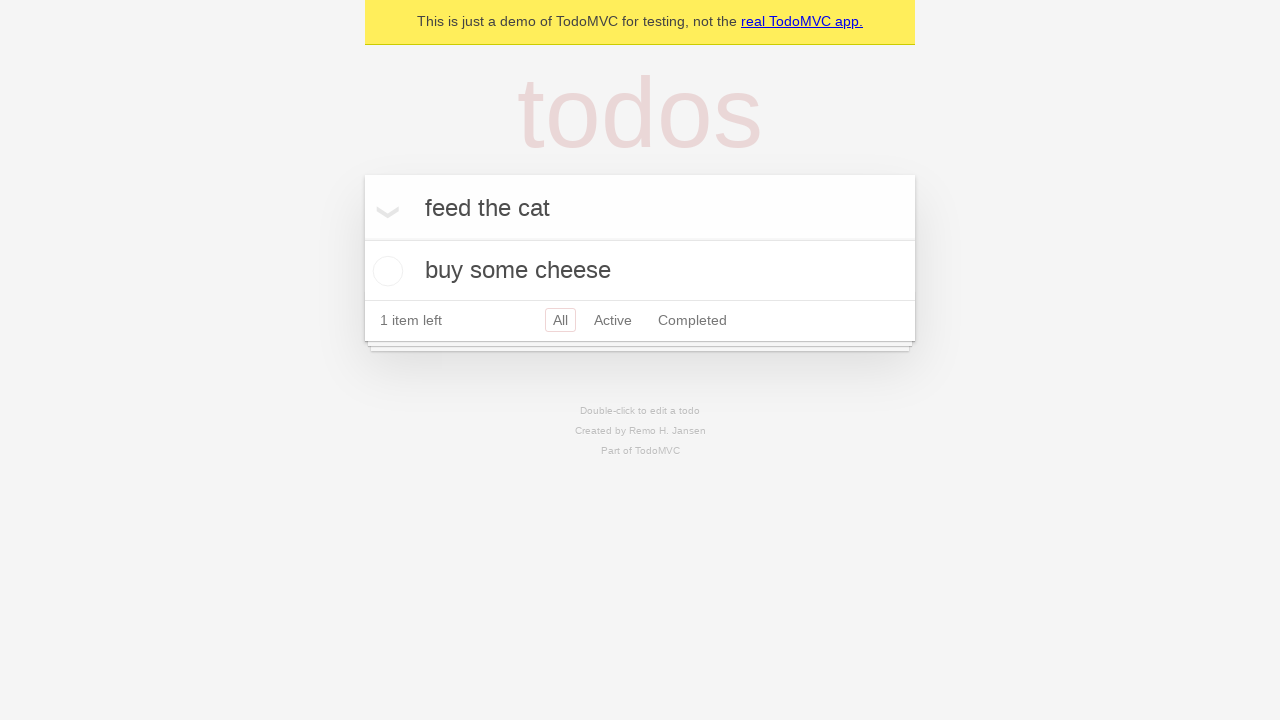

Pressed Enter to add second todo on internal:attr=[placeholder="What needs to be done?"i]
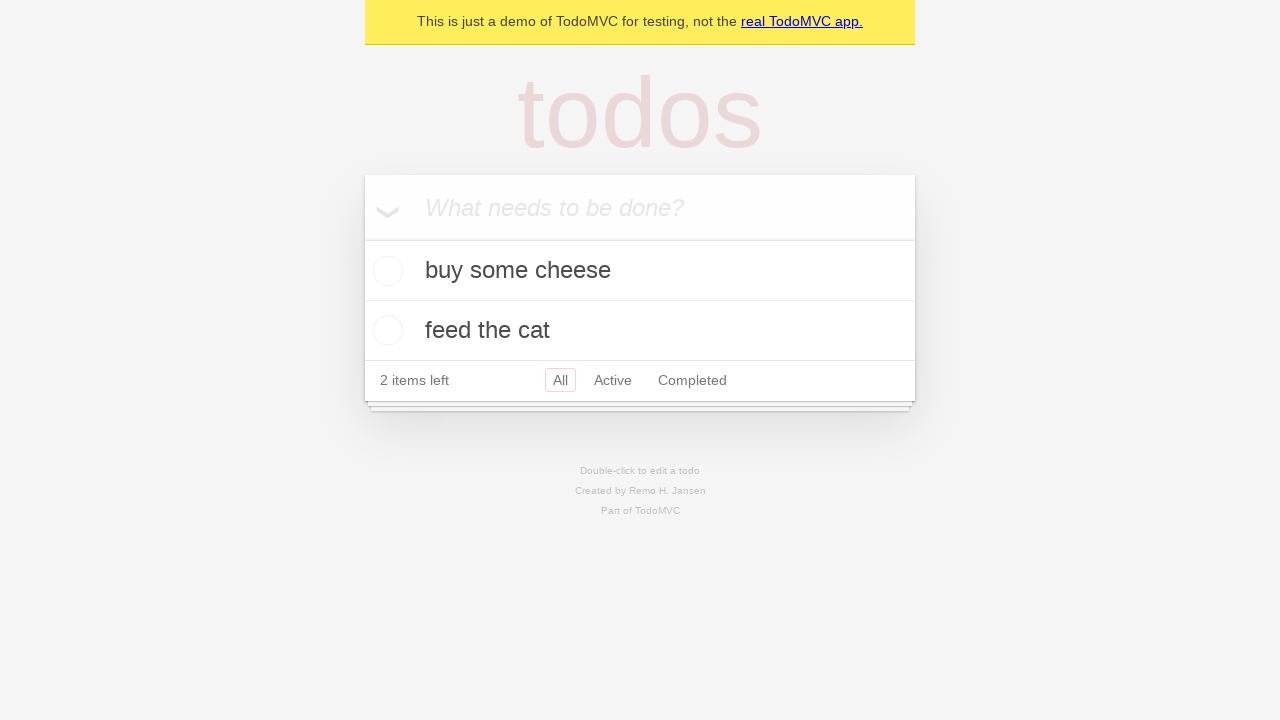

Filled todo input with 'book a doctors appointment' on internal:attr=[placeholder="What needs to be done?"i]
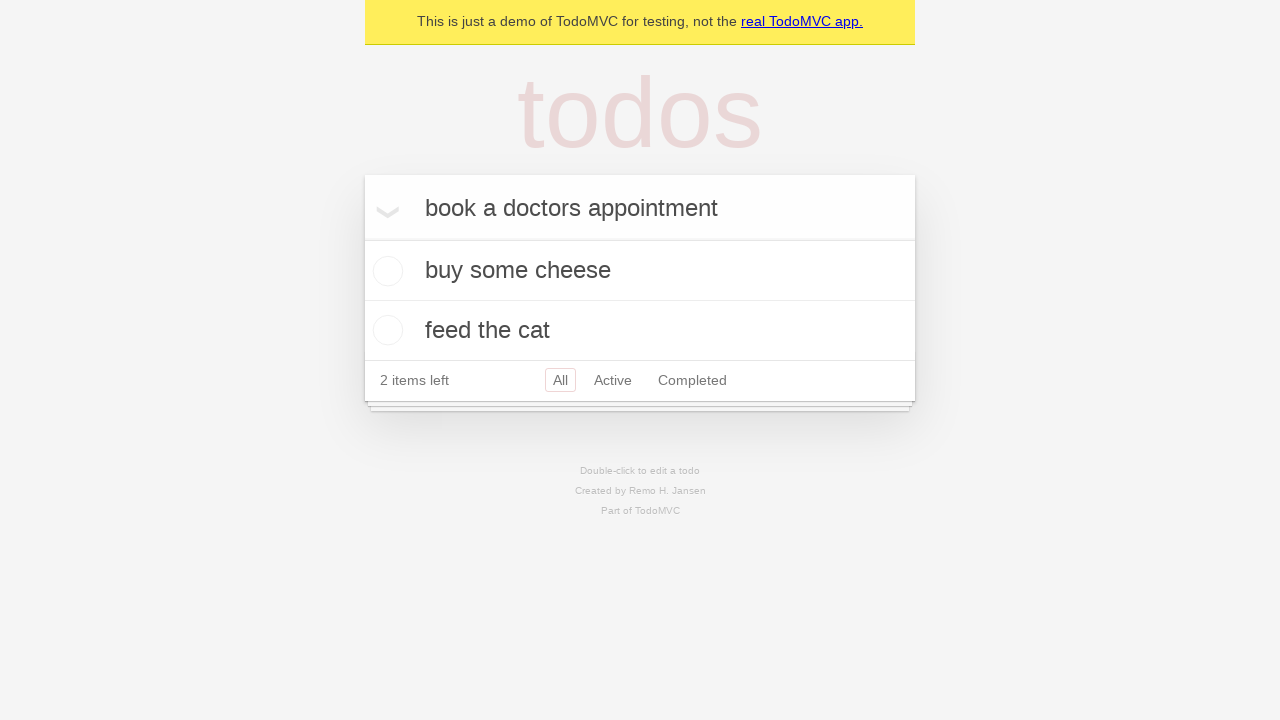

Pressed Enter to add third todo on internal:attr=[placeholder="What needs to be done?"i]
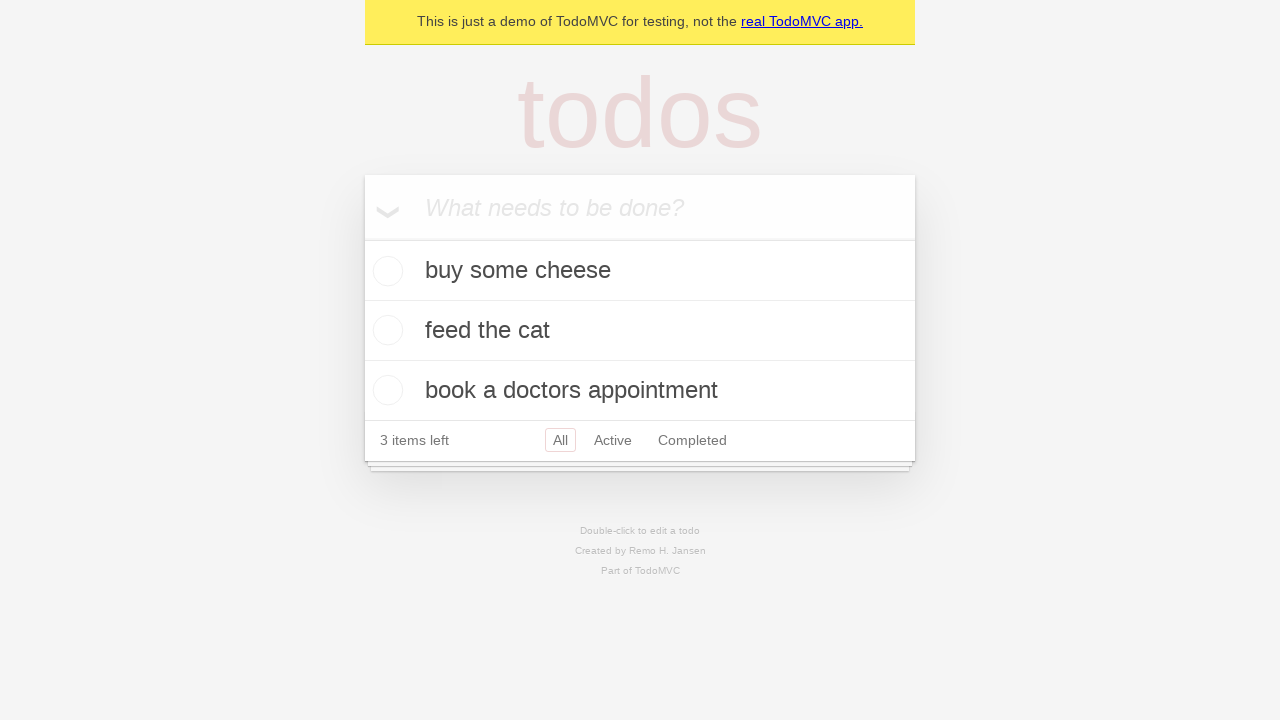

Checked the first todo item as completed at (385, 271) on .todo-list li .toggle >> nth=0
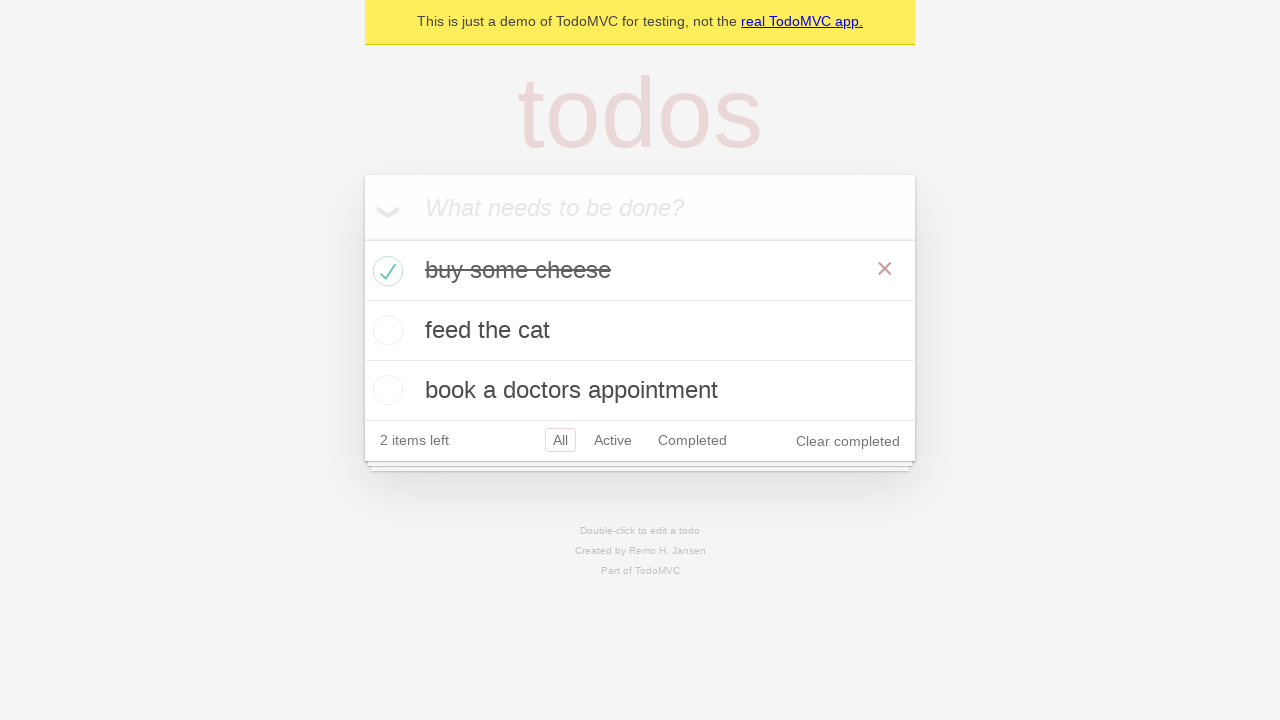

Clear completed button appeared and is visible
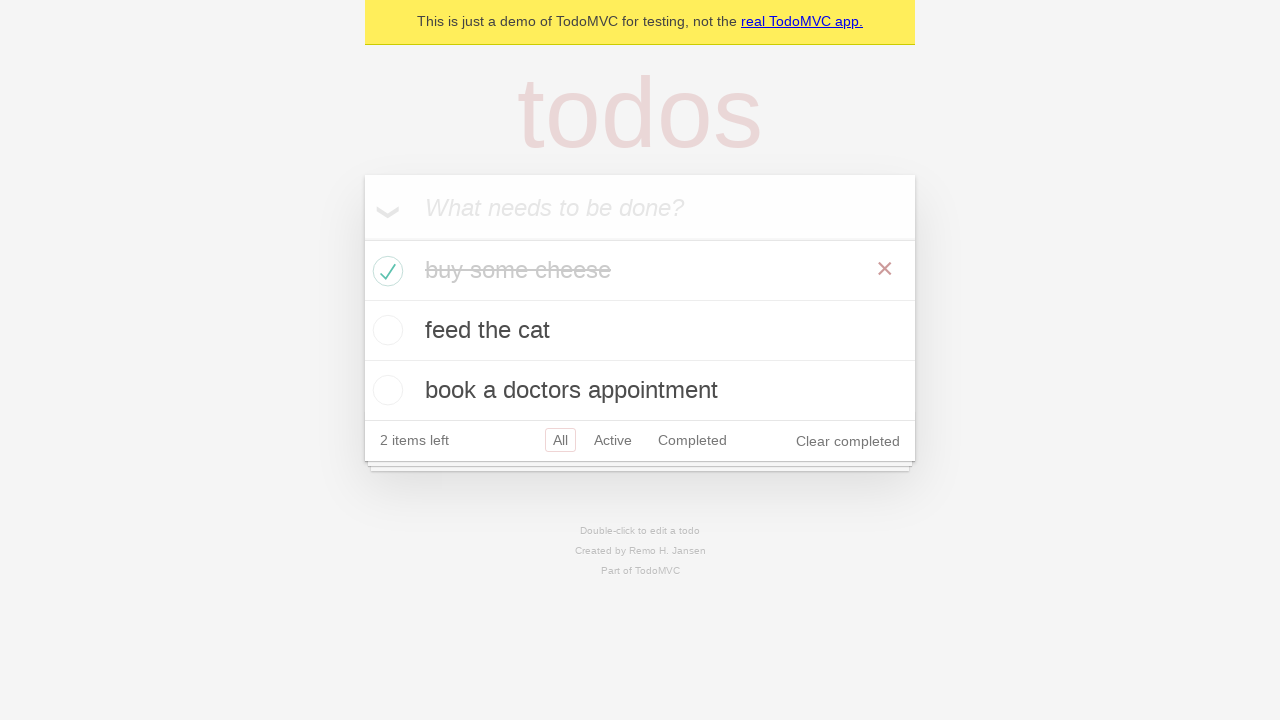

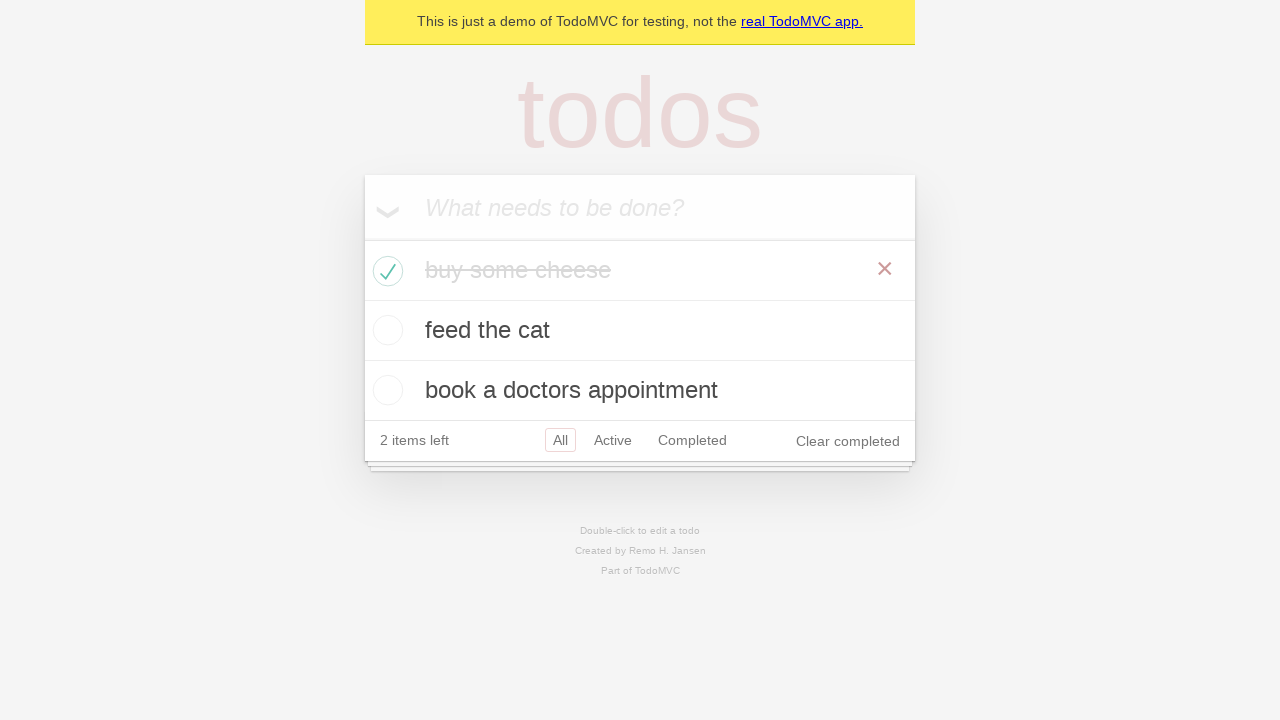